Tests a practice form by filling in name, email, selecting a radio button, and entering a mobile number on the TutorialsPoint Selenium practice page.

Starting URL: https://www.tutorialspoint.com/selenium/practice/selenium_automation_practice.php

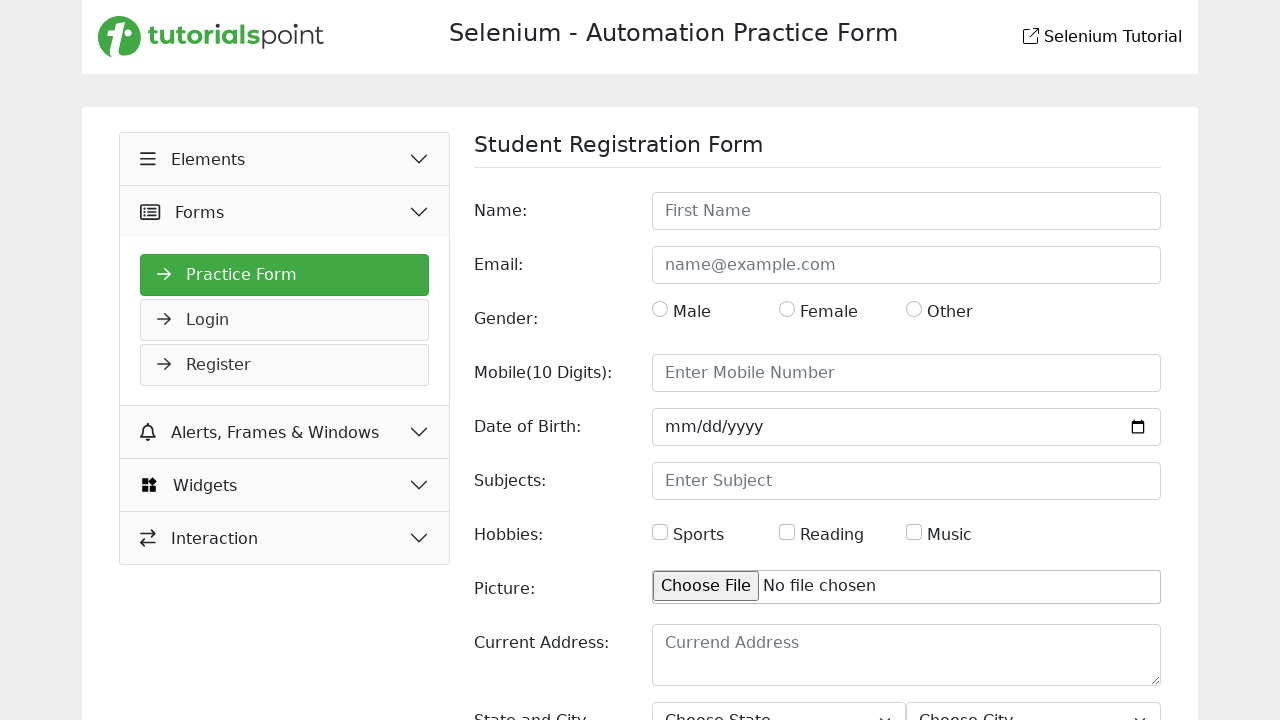

Clicked on Name field at (906, 211) on internal:role=textbox[name="Name:"i]
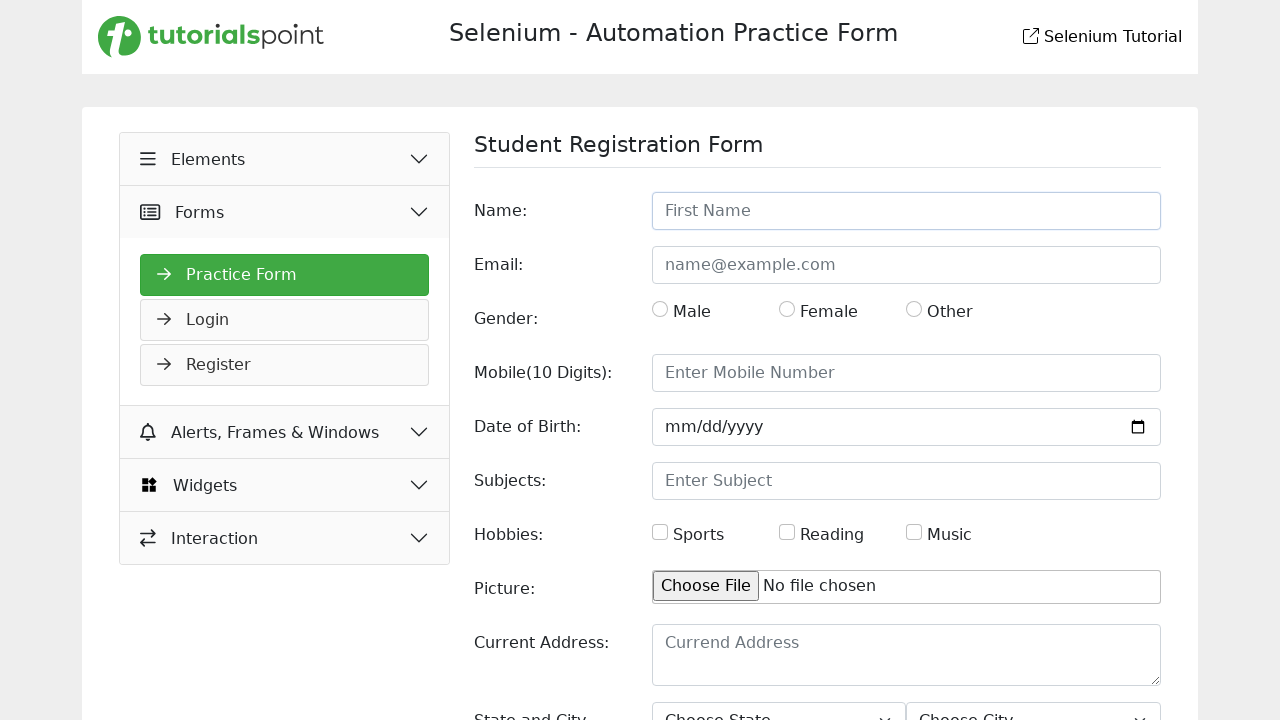

Filled Name field with 'Marcus Thompson' on internal:role=textbox[name="Name:"i]
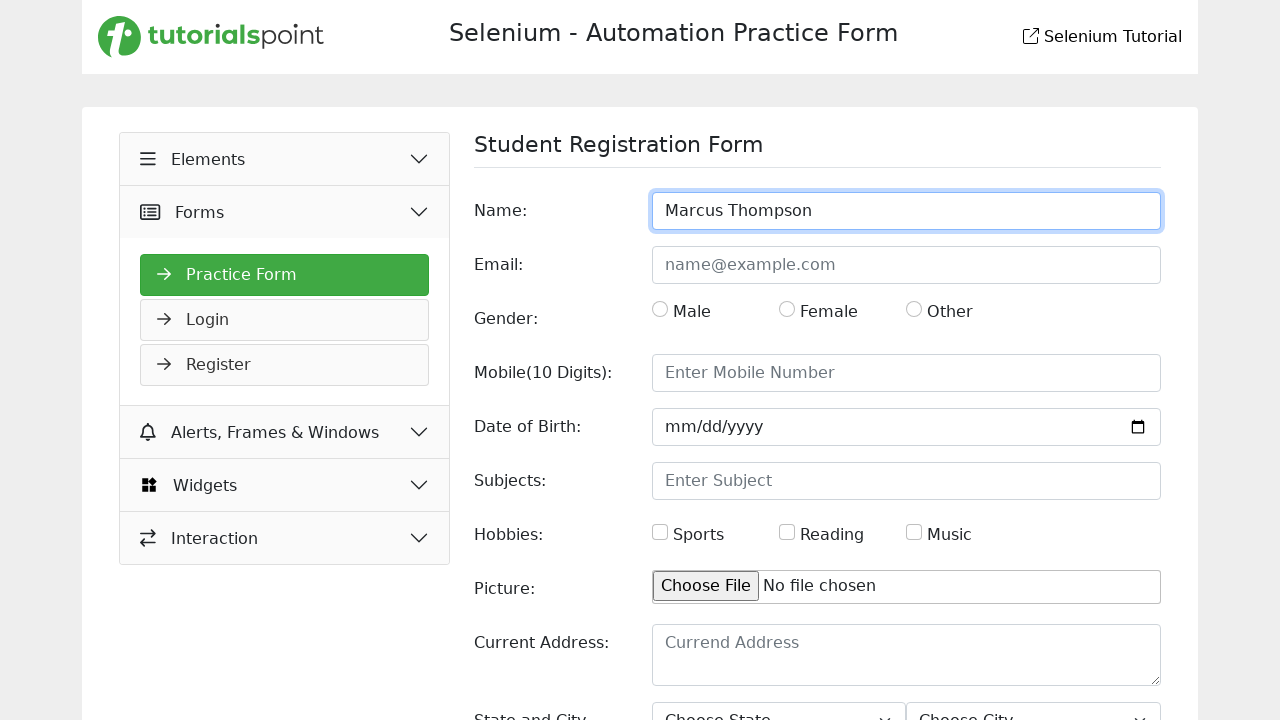

Clicked on Email field at (906, 265) on internal:role=textbox[name="Email:"i]
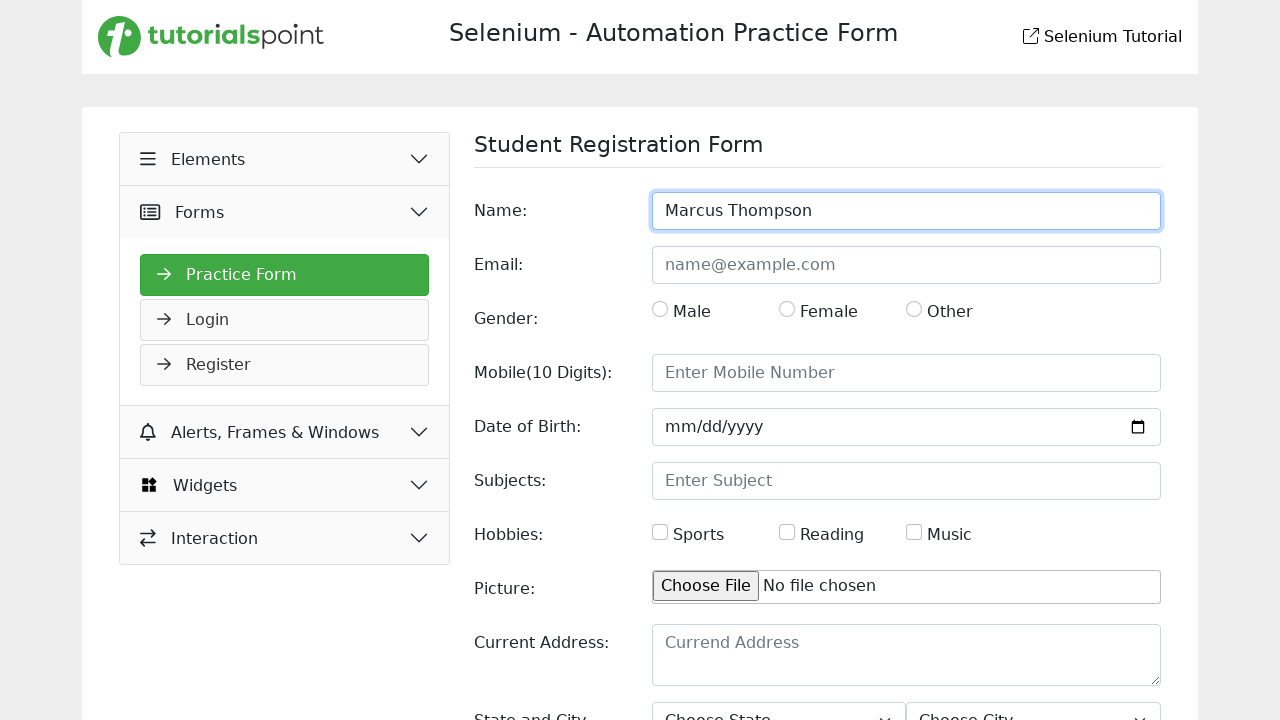

Filled Email field with 'marcus.thompson@example.com' on internal:role=textbox[name="Email:"i]
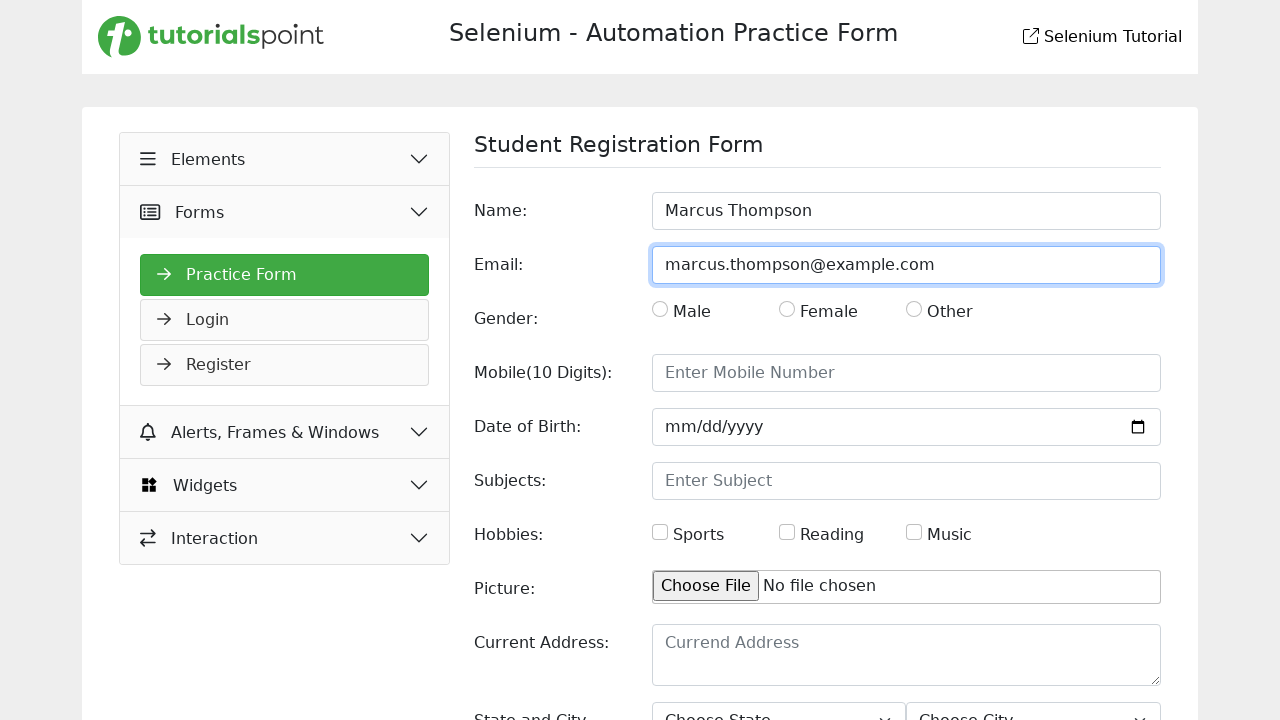

Selected the second radio button option at (787, 309) on internal:role=radio >> nth=1
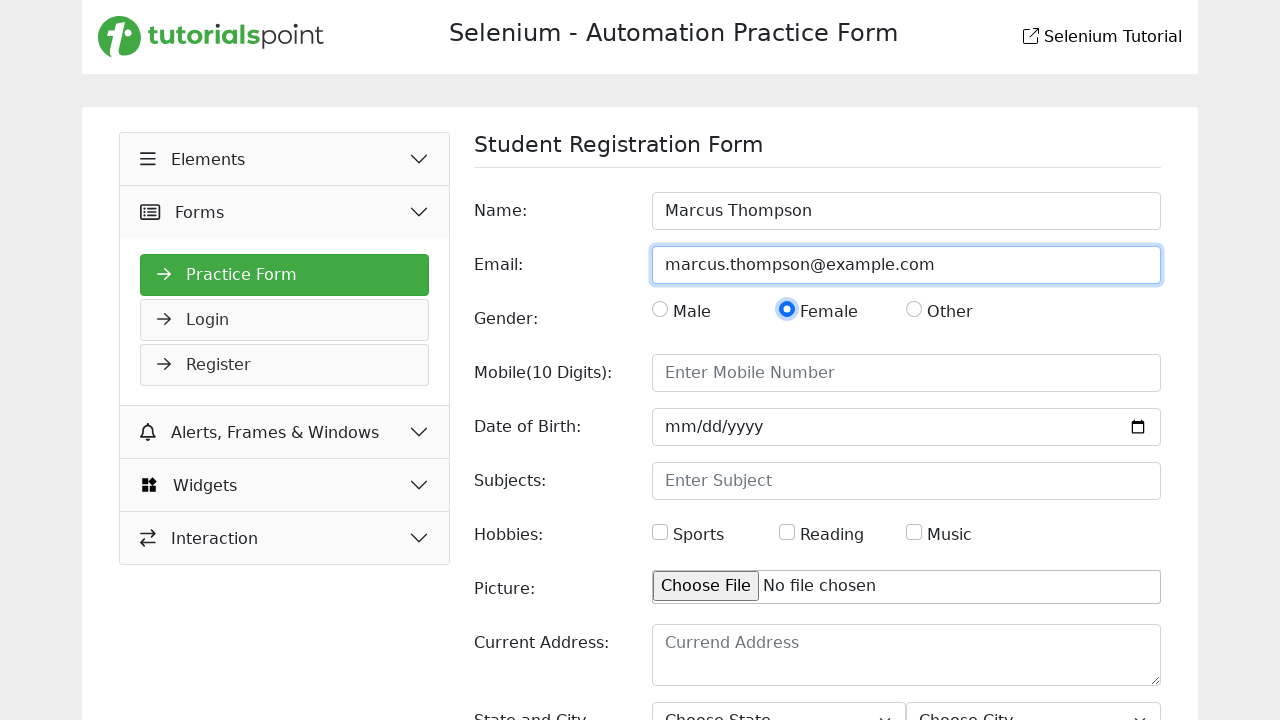

Clicked on Mobile(10 Digits) field at (906, 373) on internal:role=textbox[name="Mobile(10 Digits):"i]
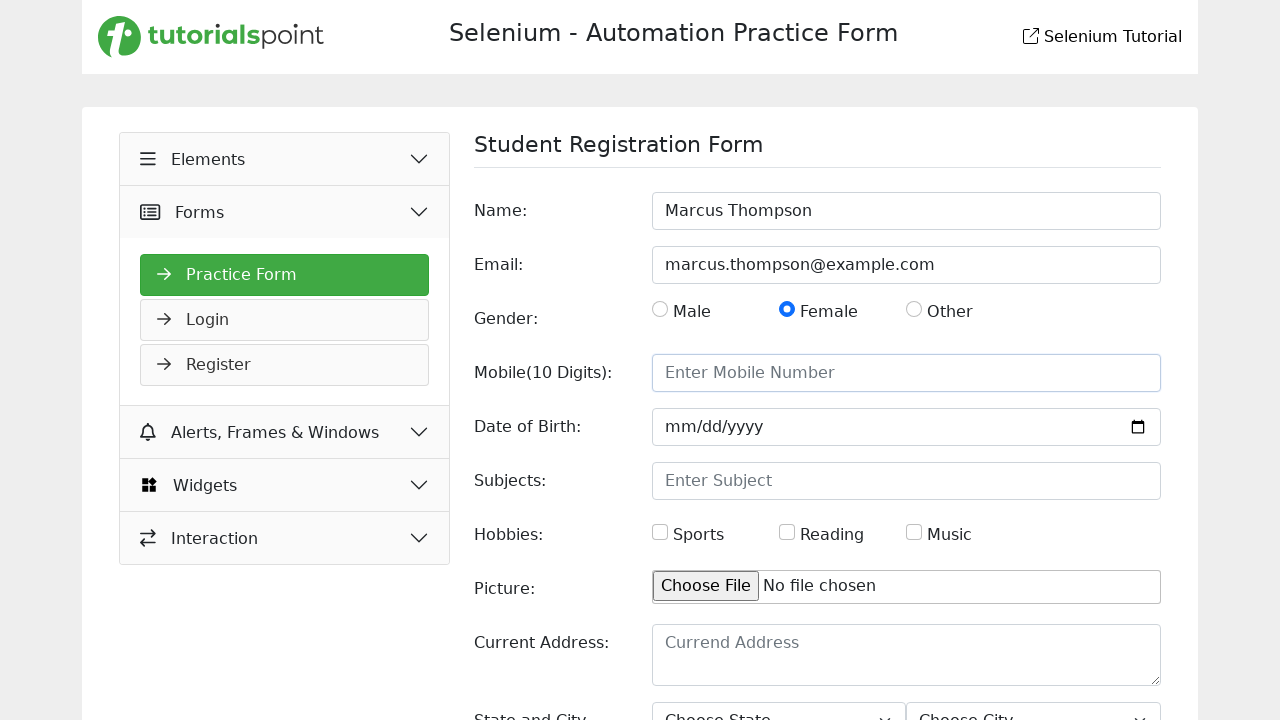

Filled Mobile(10 Digits) field with '9876543210' on internal:role=textbox[name="Mobile(10 Digits):"i]
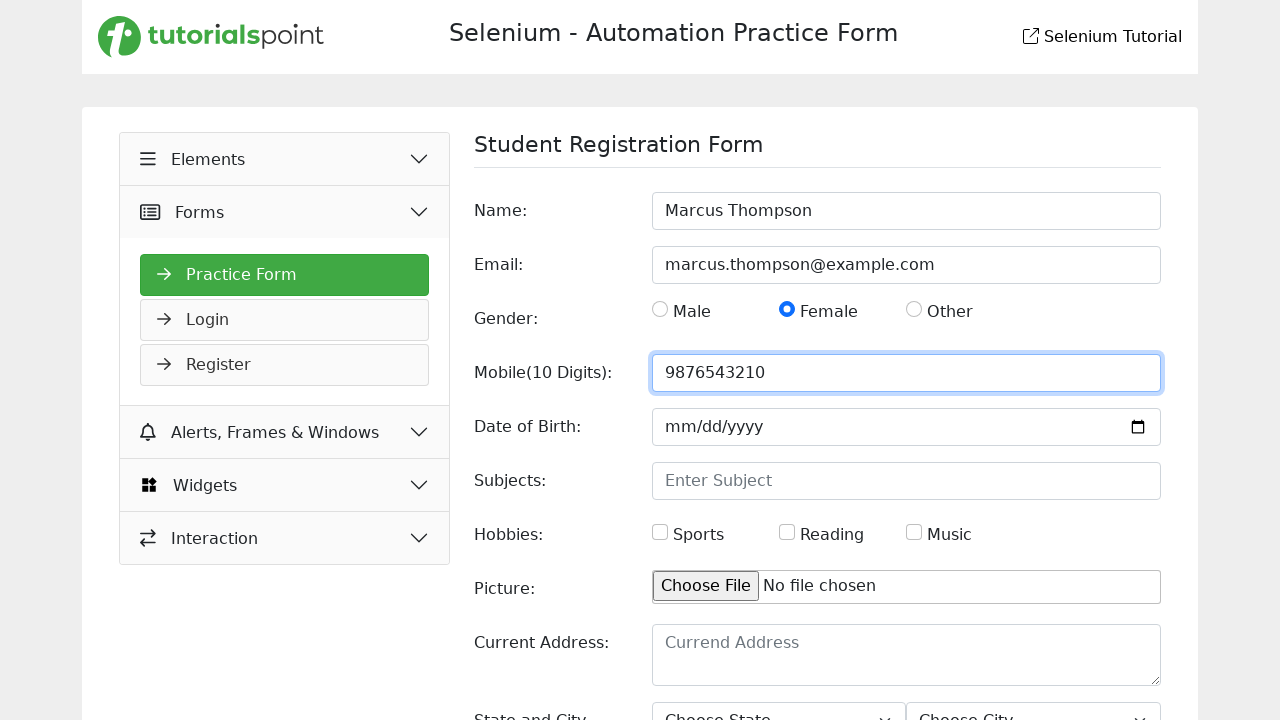

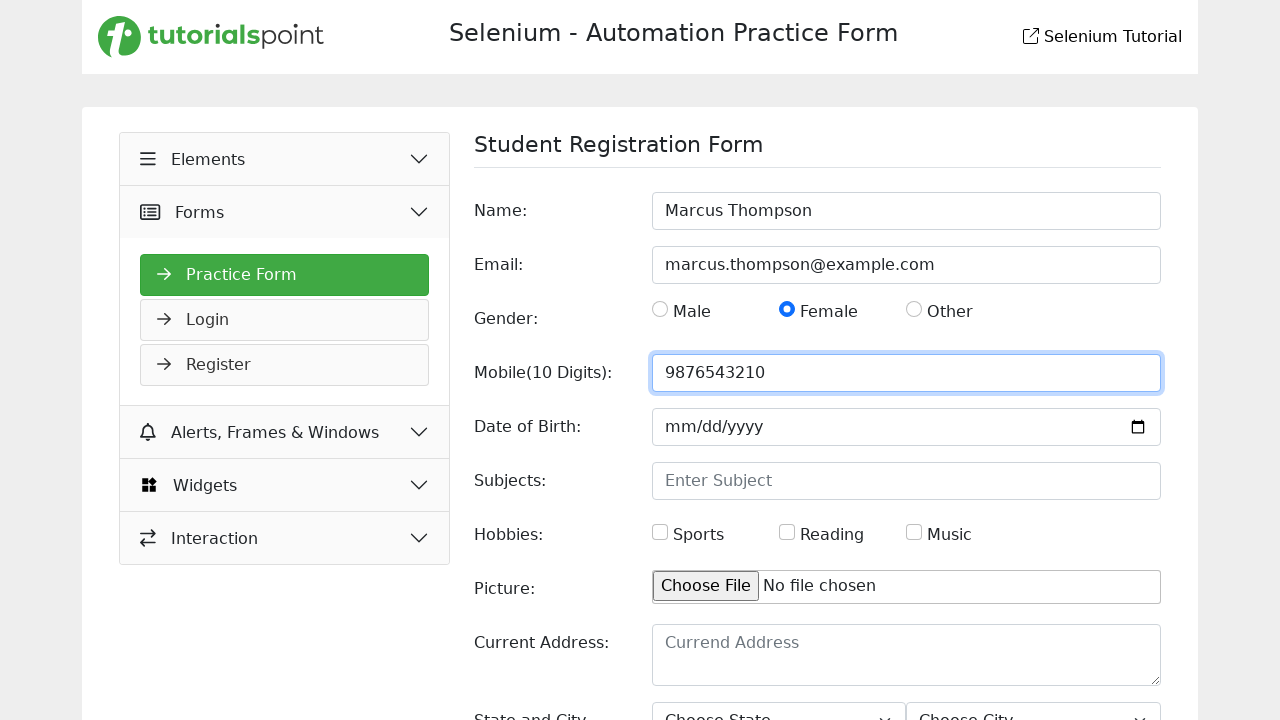